Tests subscription functionality via cart page by navigating to cart, entering email in subscription field, and verifying success message.

Starting URL: https://automationexercise.com/

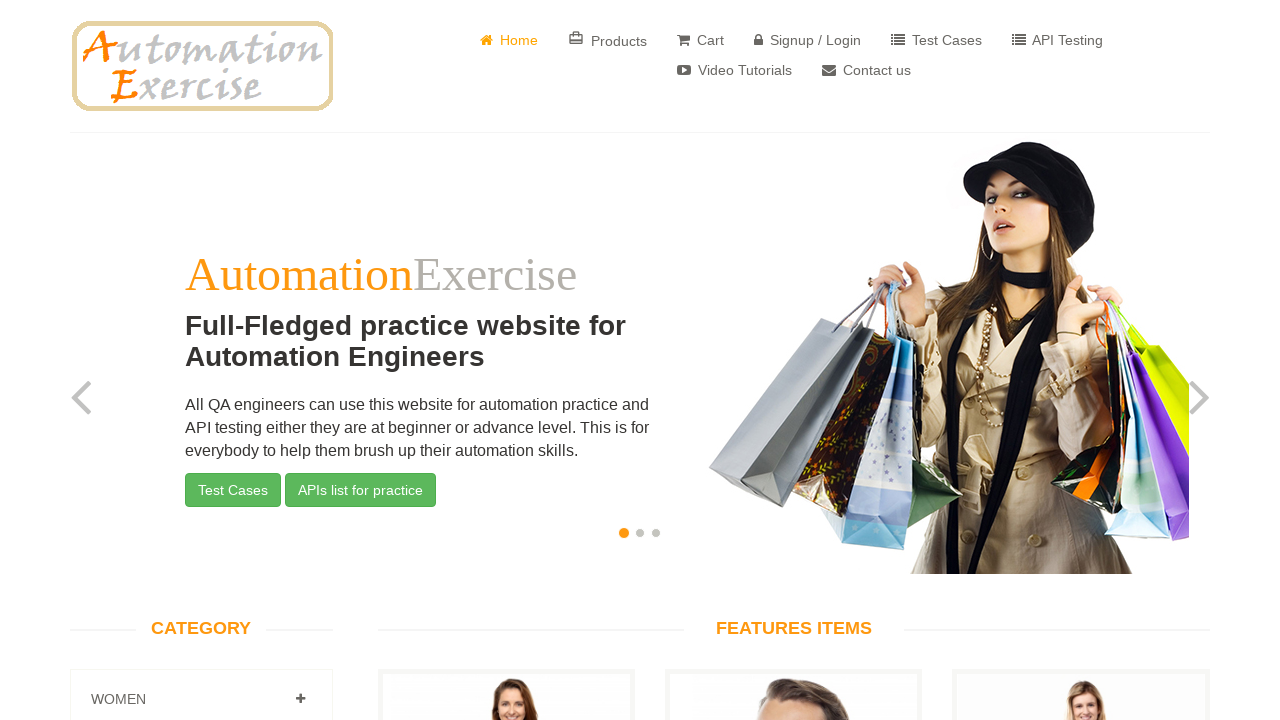

Home page loaded - header navigation verified
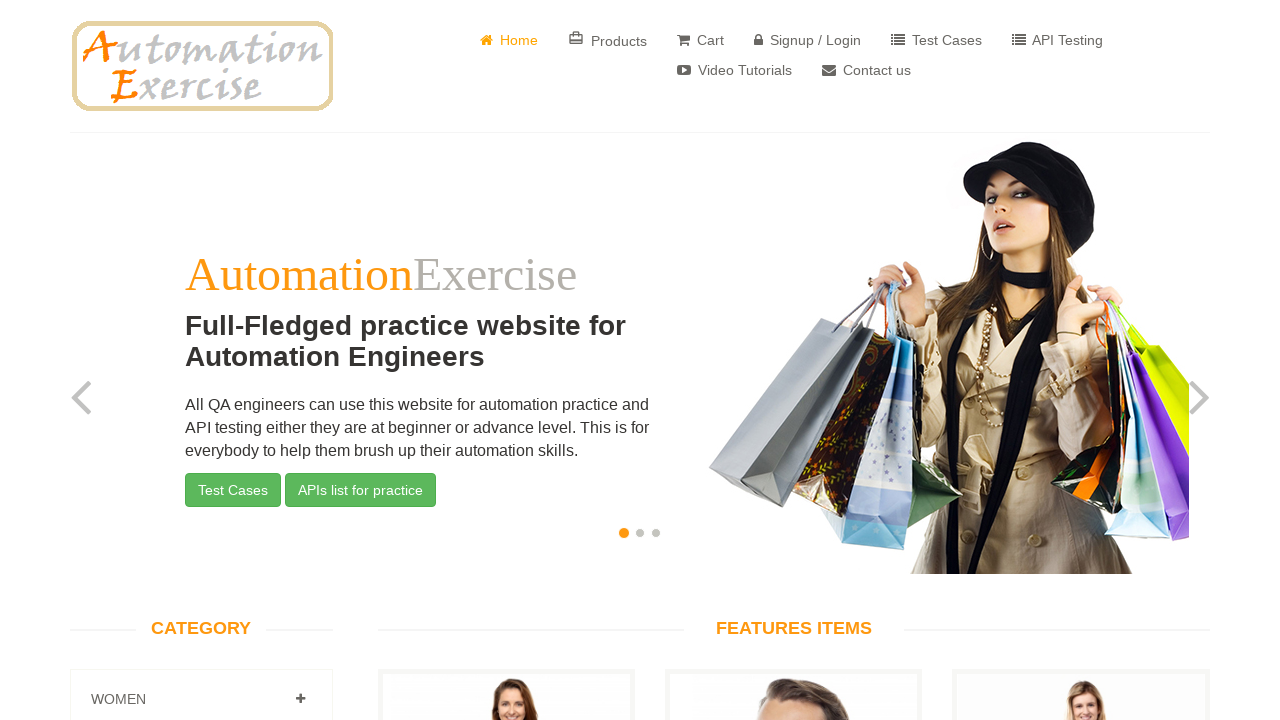

Clicked cart link in header navigation at (700, 40) on xpath=//*[@id='header']/div/div/div/div[2]/div/ul/li[3]/a
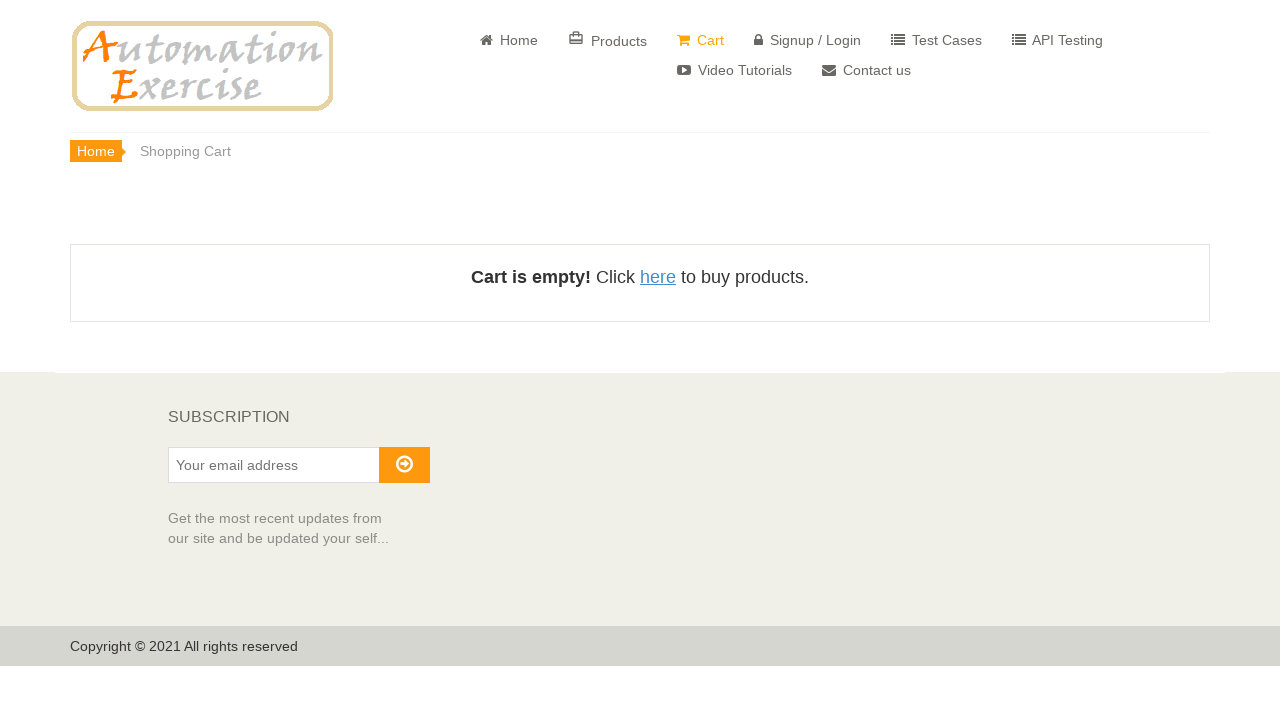

Cart page loaded - subscription section visible
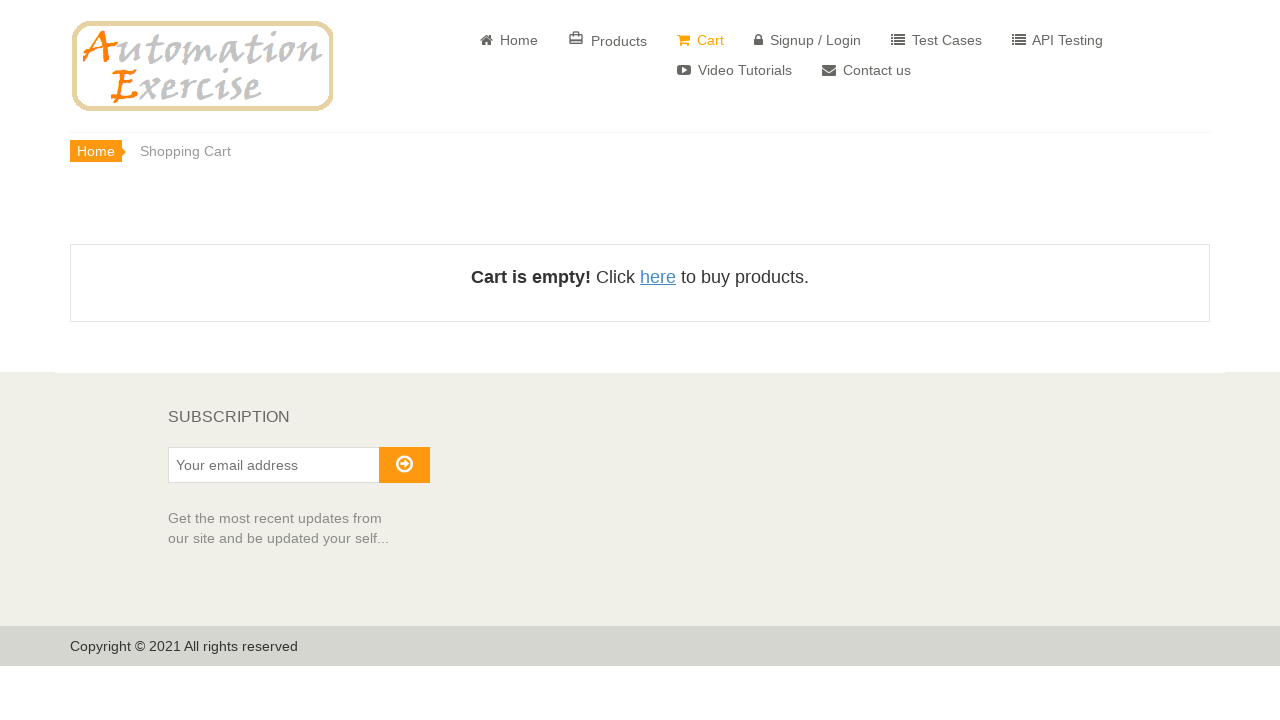

Entered email 'cartsubscriber@example.com' in subscription field on input#susbscribe_email
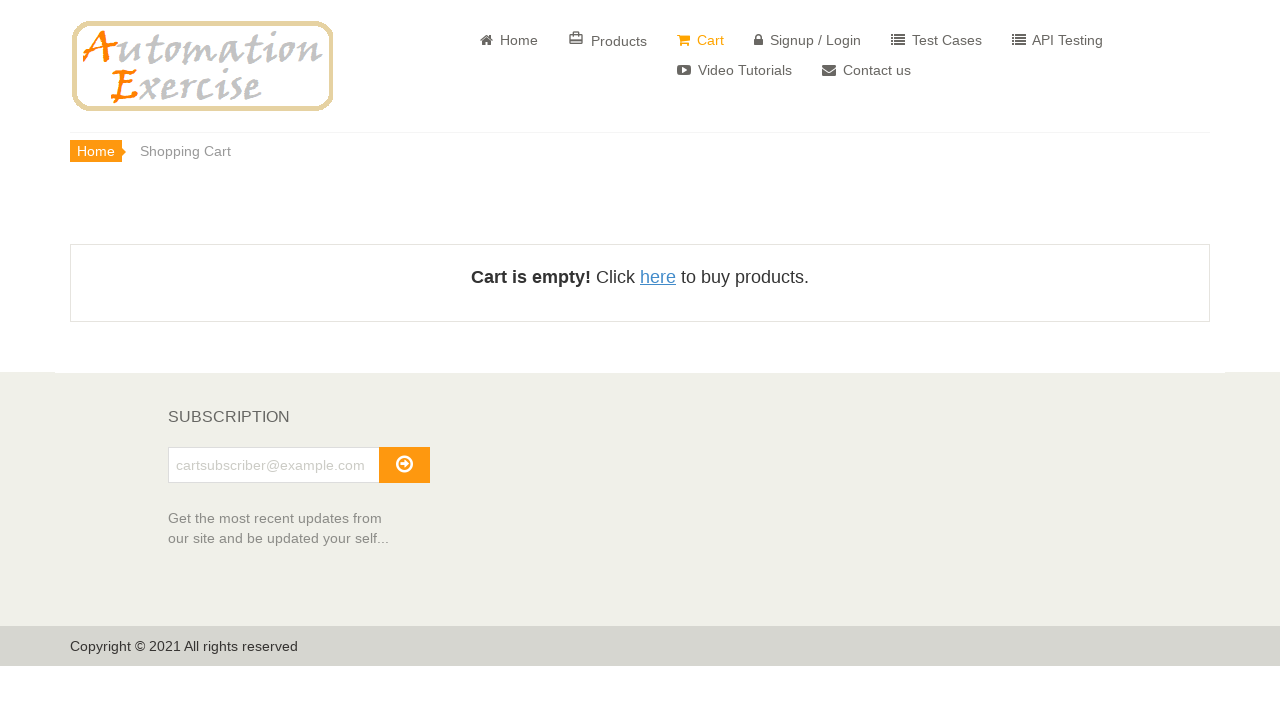

Clicked subscribe button at (404, 465) on button#subscribe
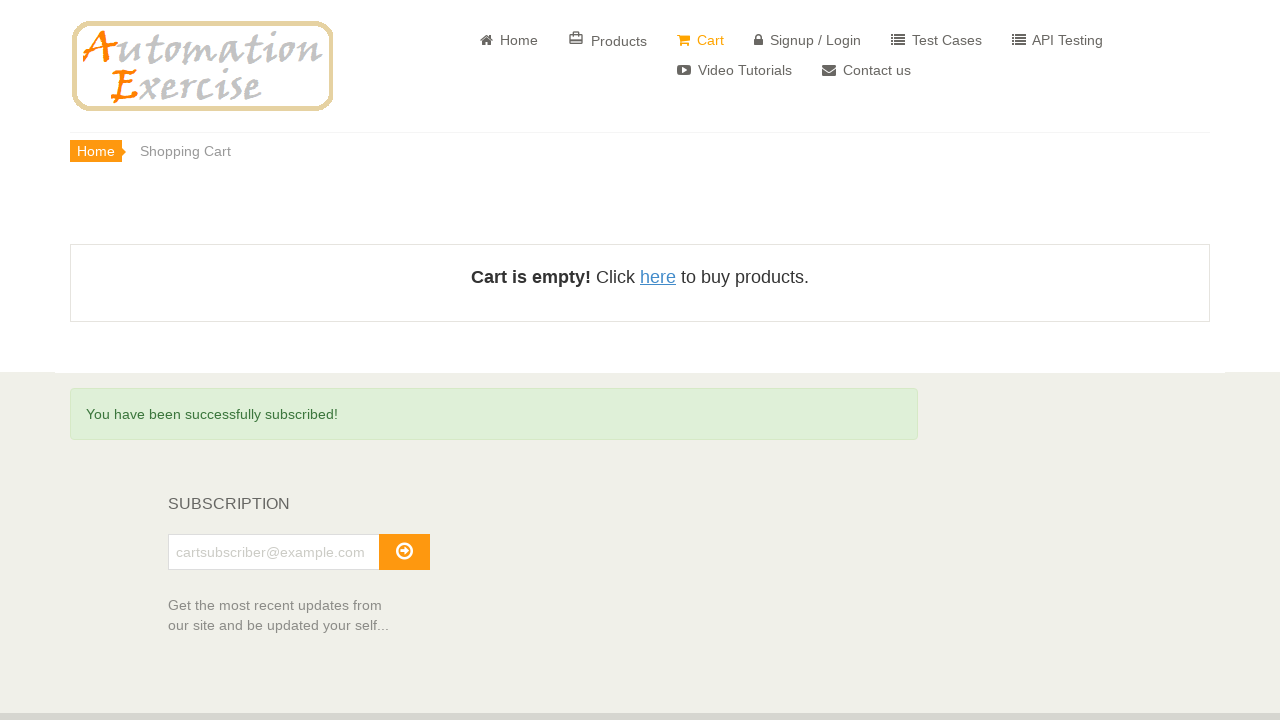

Subscription success message displayed
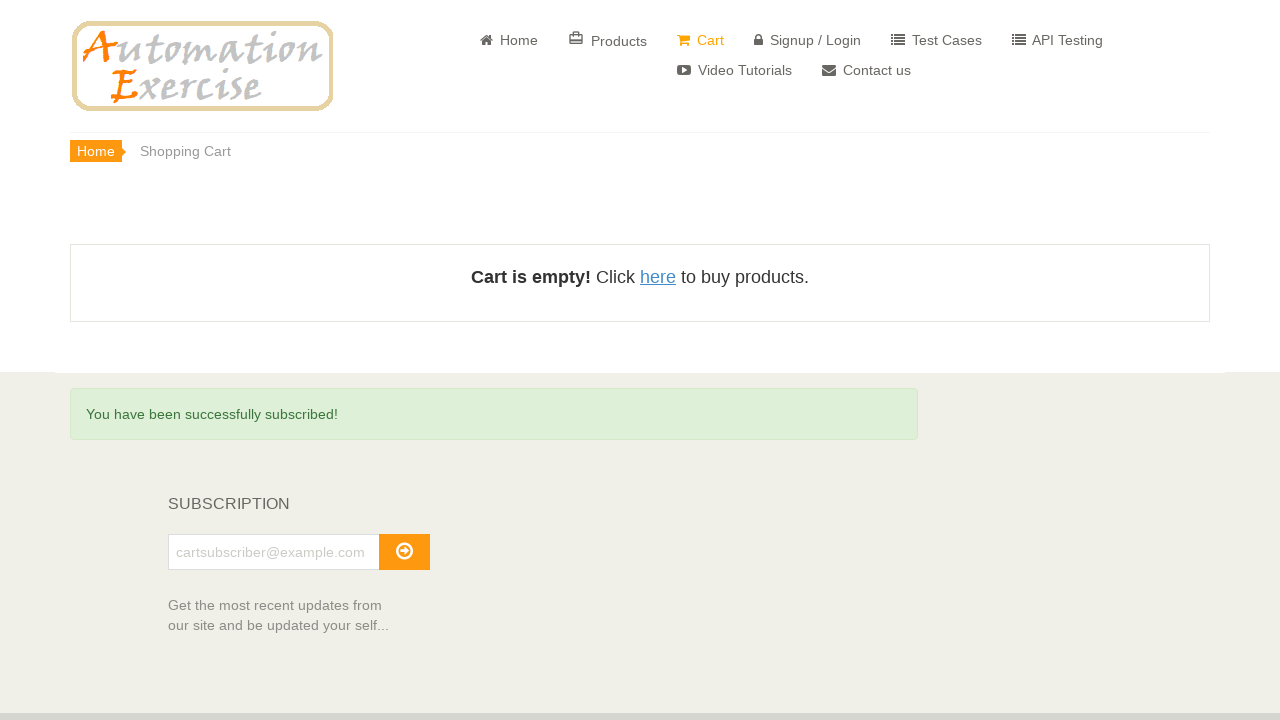

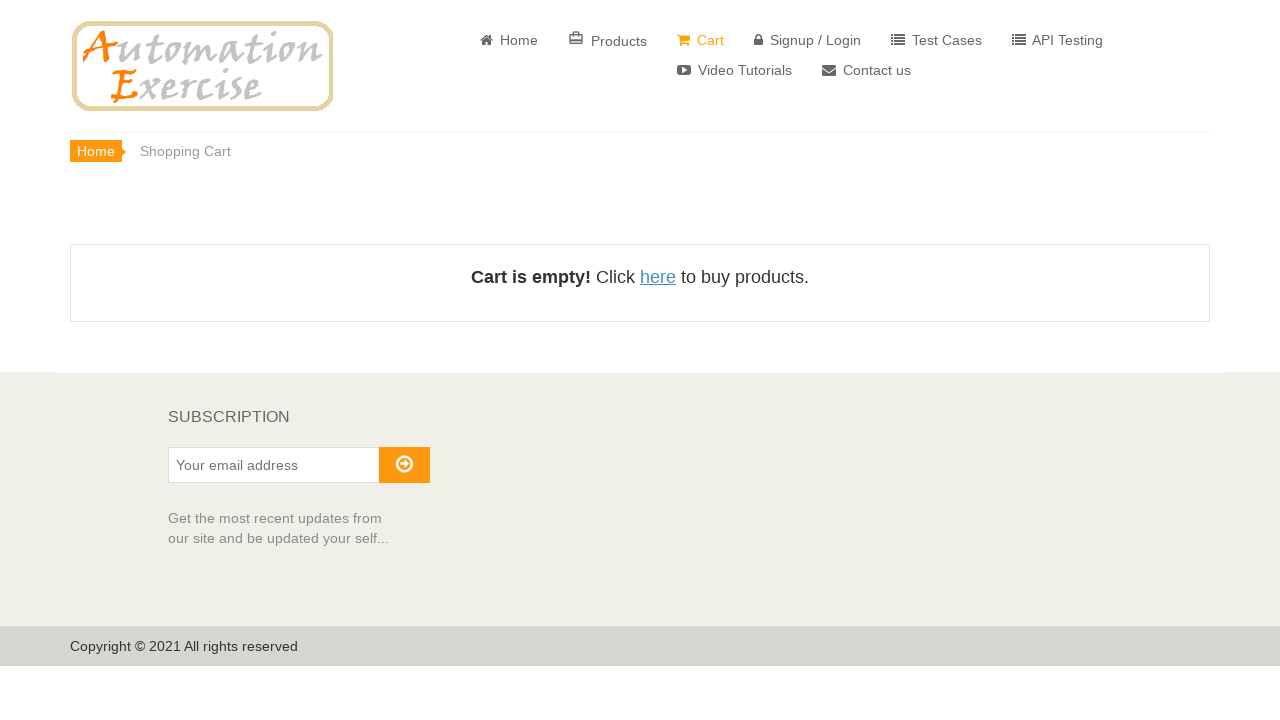